Tests iframe handling by switching to an iframe and clicking a "Try it" button that triggers a JavaScript alert

Starting URL: https://www.w3schools.com/jsref/tryit.asp?filename=tryjsref_alert

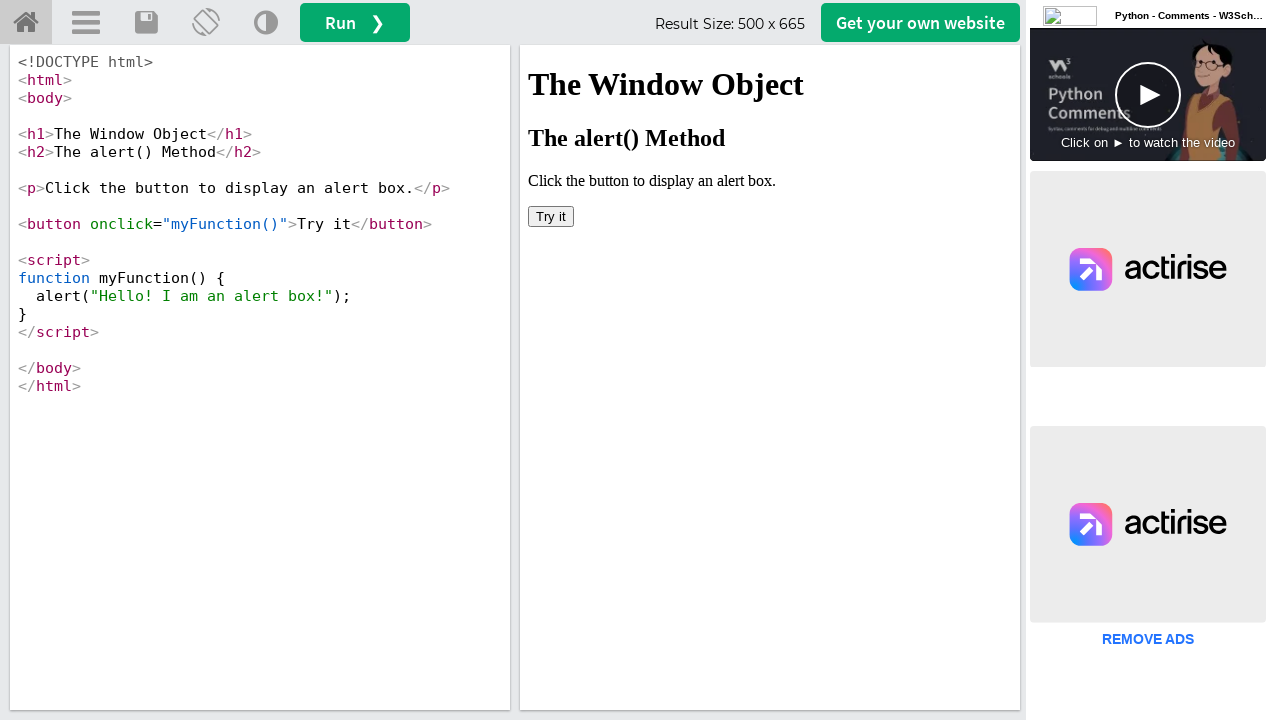

Located iframe with ID 'iframeResult'
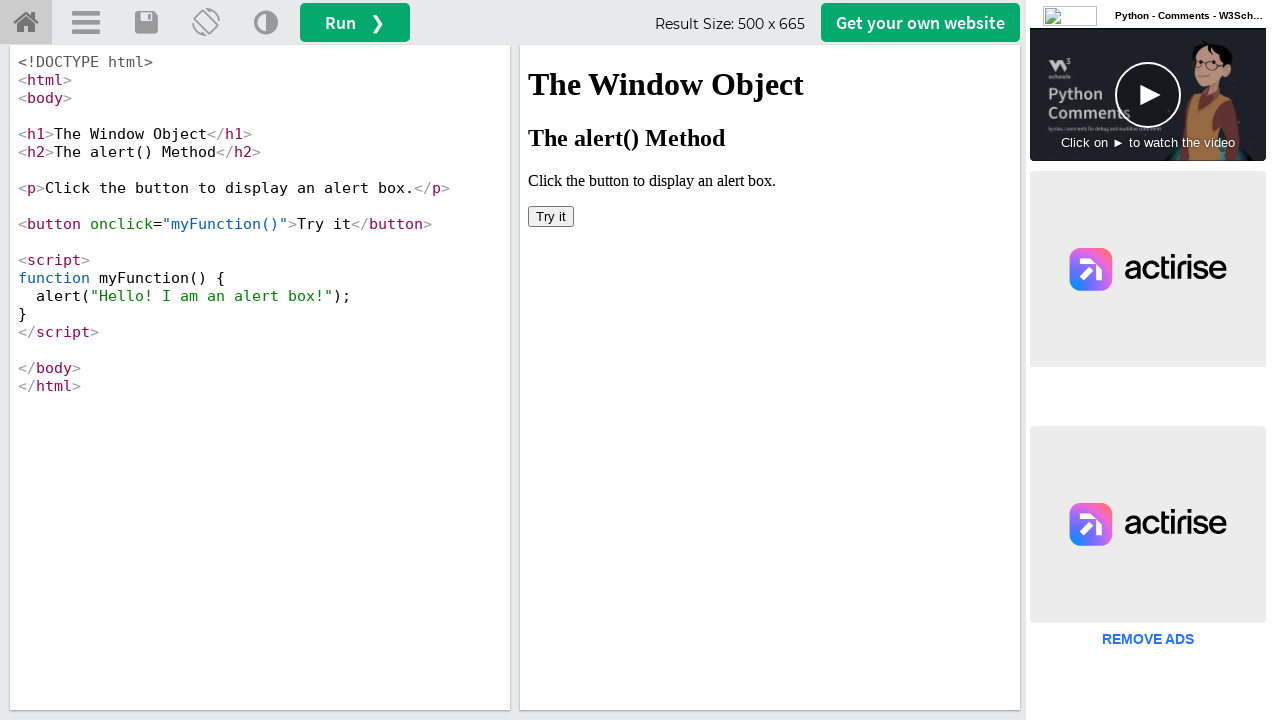

Clicked 'Try it' button inside iframe at (551, 216) on #iframeResult >> internal:control=enter-frame >> xpath=//button[text()='Try it']
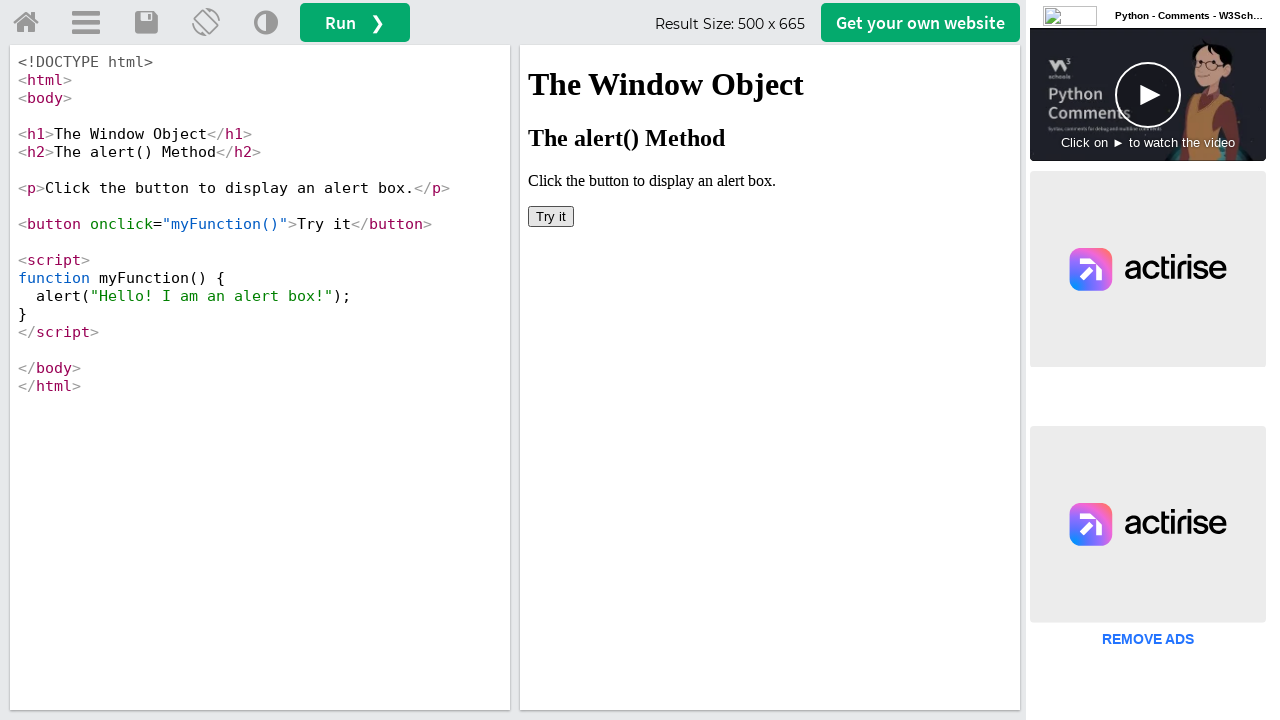

Set up dialog handler to accept alerts
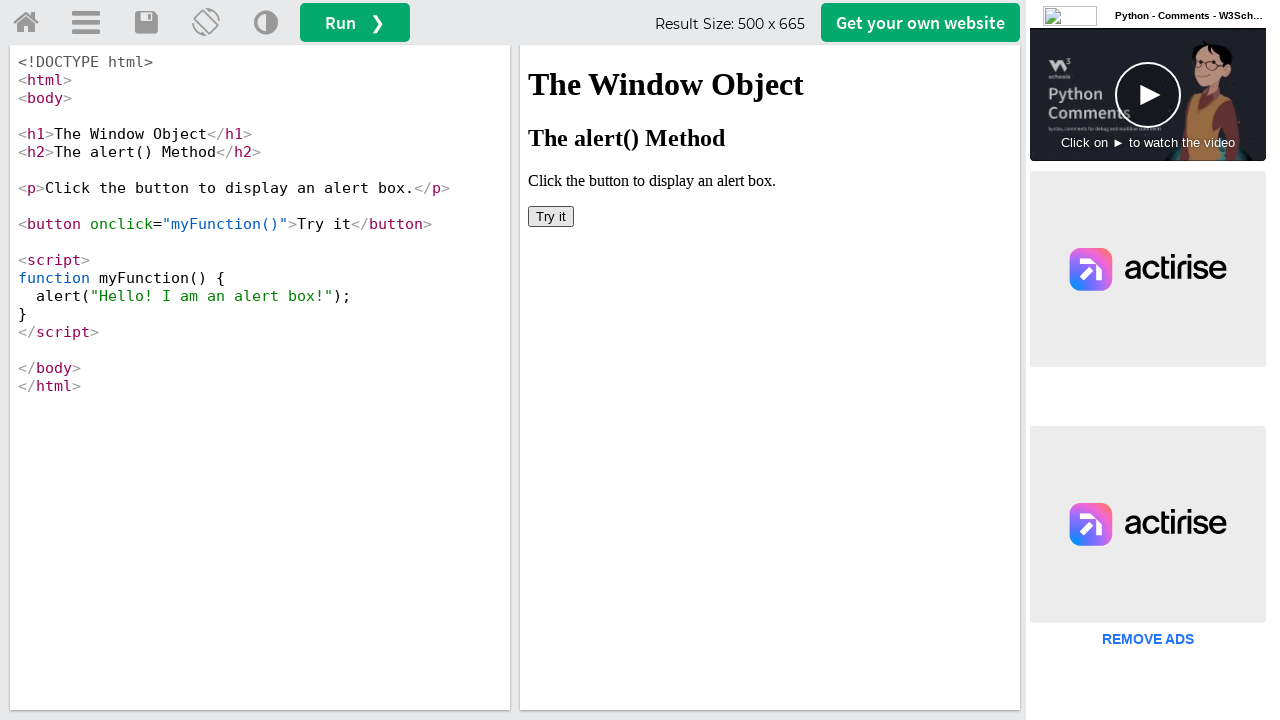

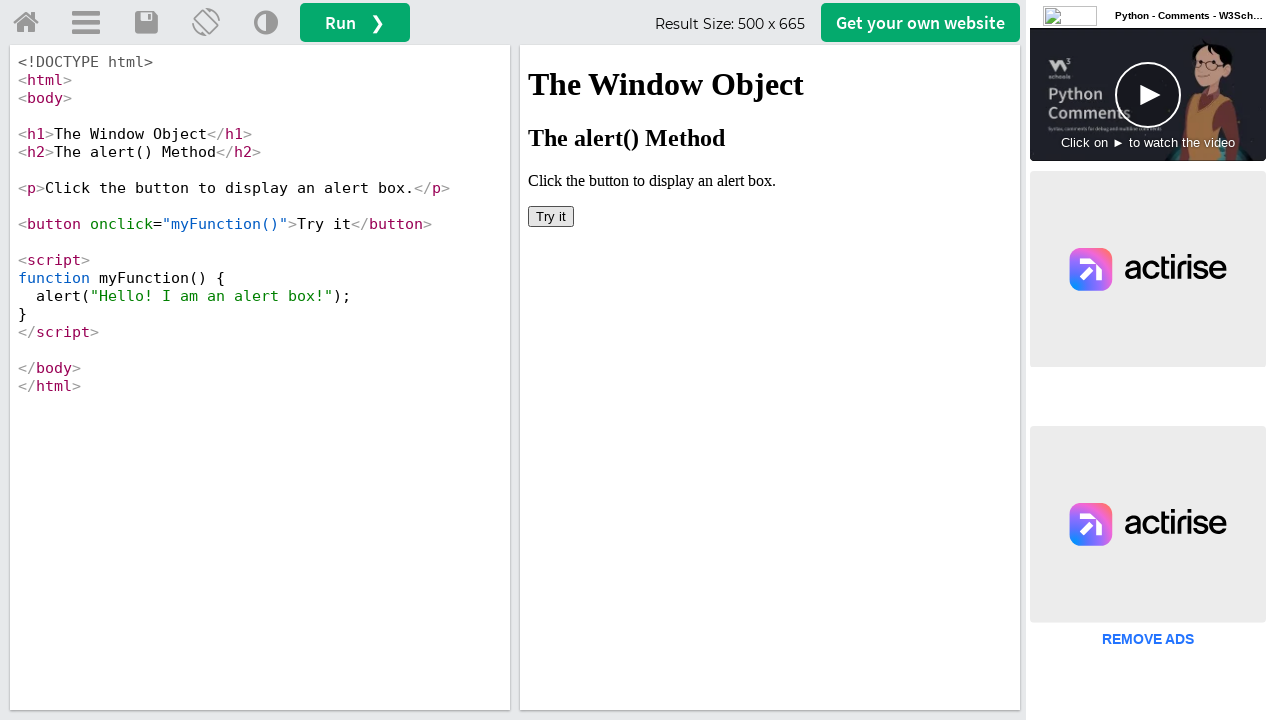